Tests a signup form by filling in first name, last name, and email fields, then clicking the sign up button

Starting URL: http://secure-retreat-92358.herokuapp.com/

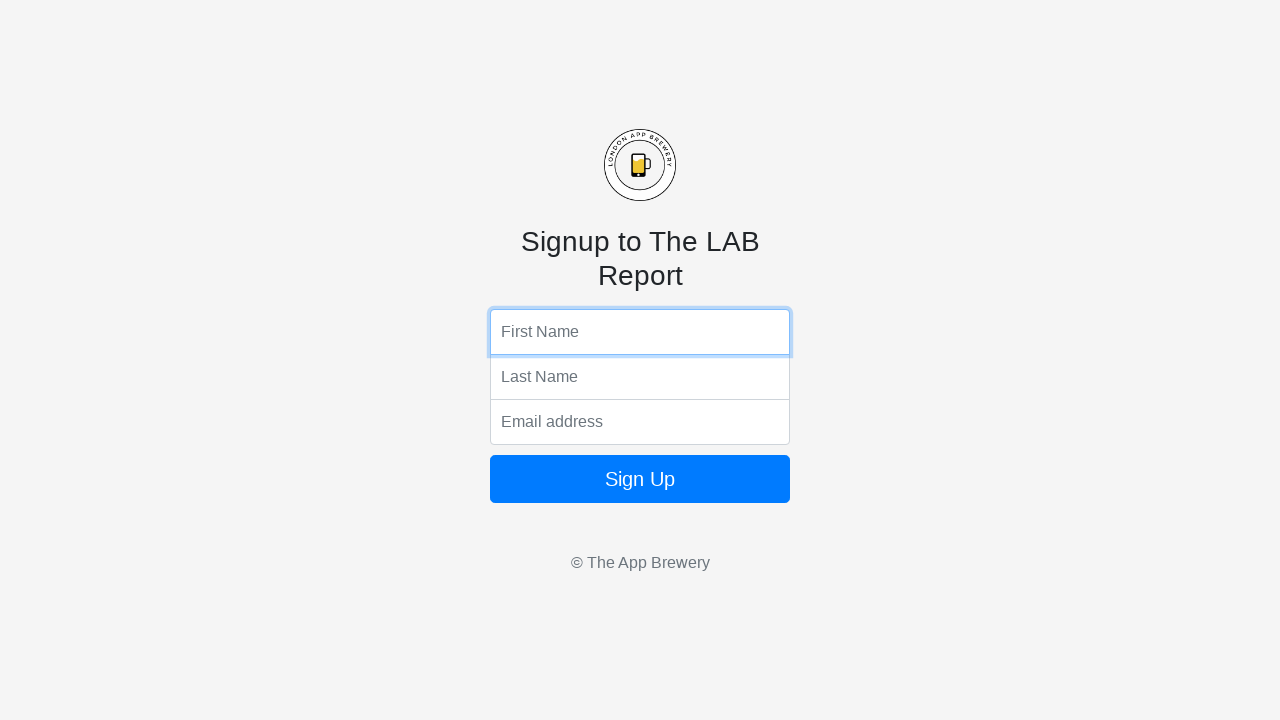

Filled first name field with 'Marcus' on input[name='fName']
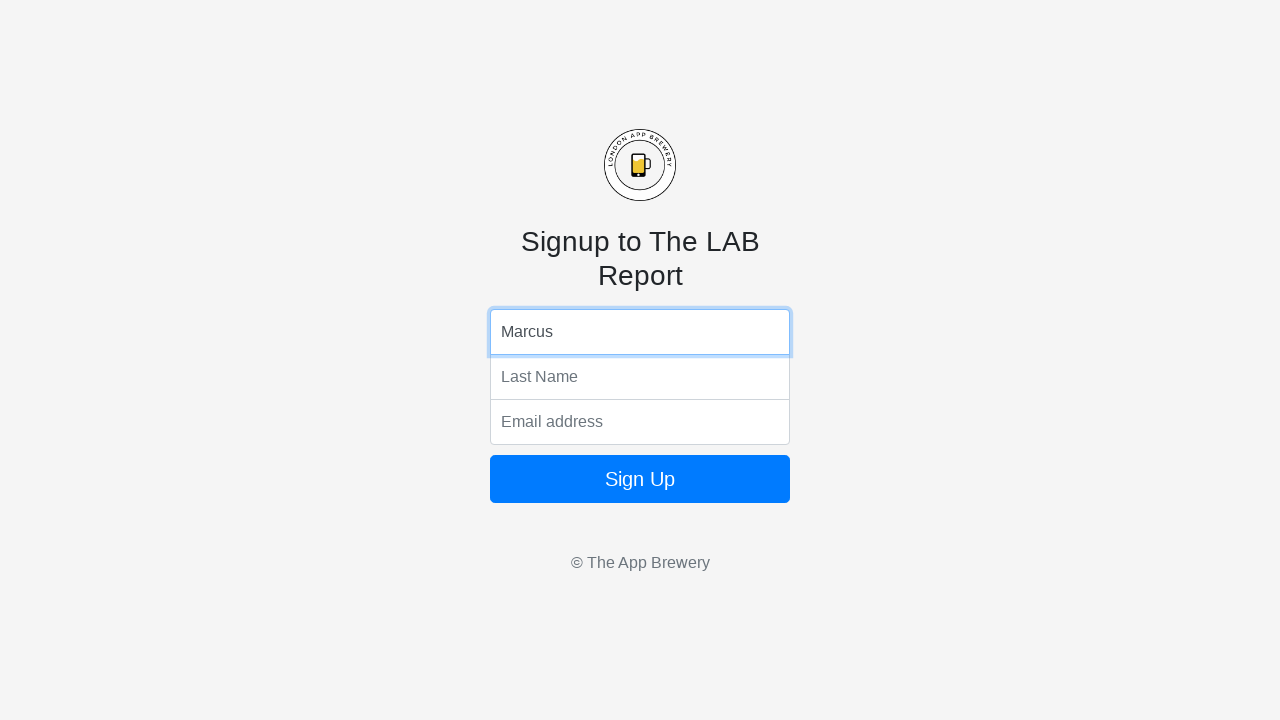

Filled last name field with 'Chen' on input[name='lName']
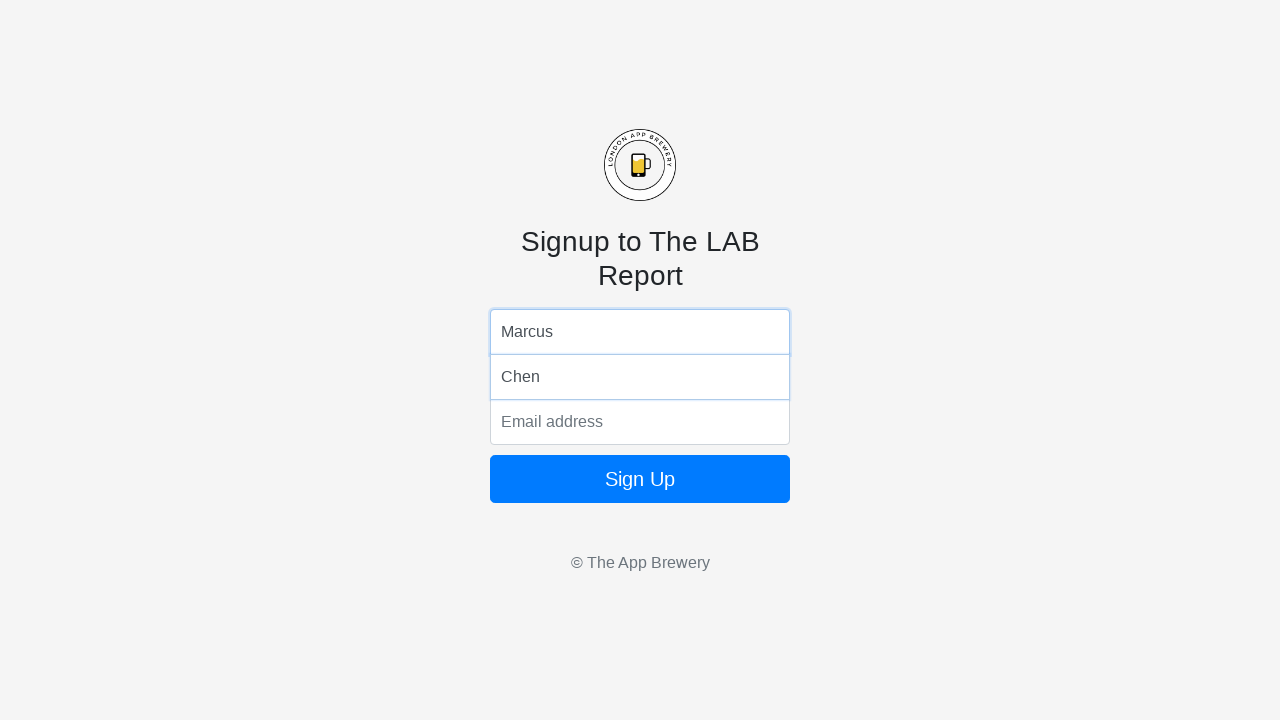

Filled email field with 'marcus.chen.42@example.com' on input[name='email']
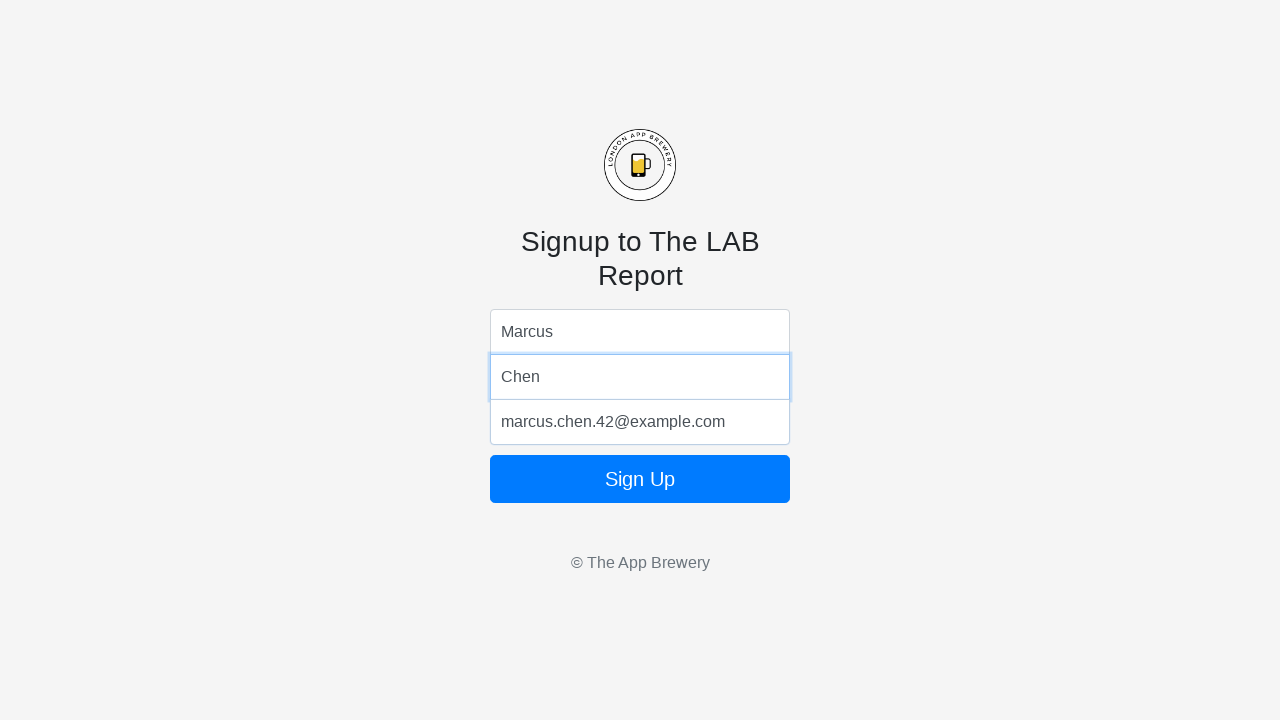

Clicked sign up button to submit the form at (640, 479) on form button
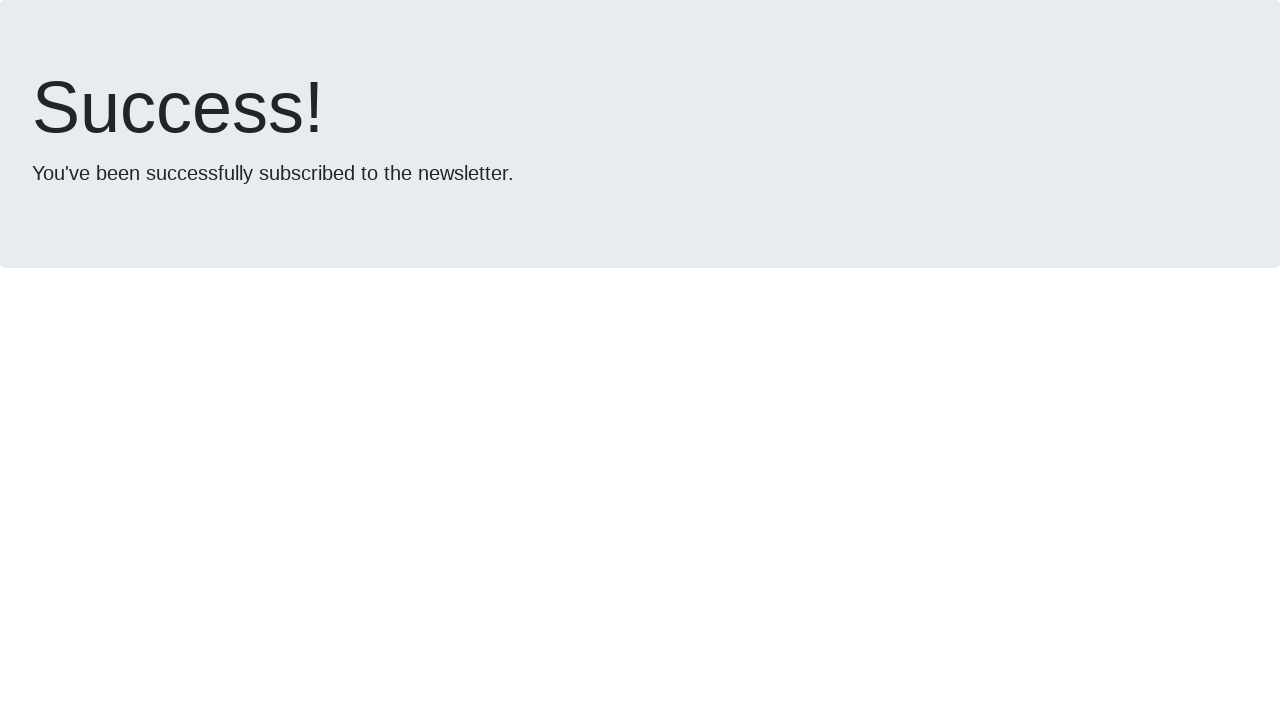

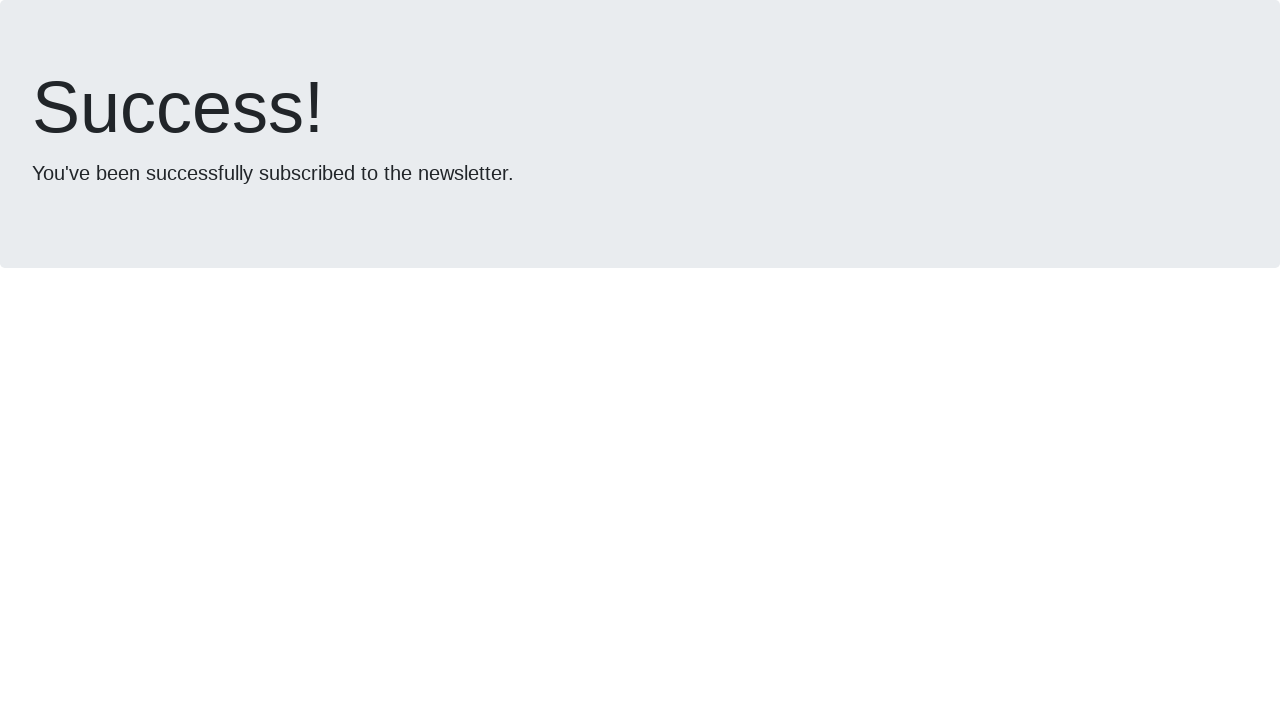